Fills out a Google Form with personal information (name, father's name, ID, age/roll number, phone, and email) and submits it.

Starting URL: https://docs.google.com/forms/d/e/1FAIpQLSdQPxfXwDysopvaWiNfzfaAD6hjuFquw-xeGh8TZpMF4roWfQ/viewform

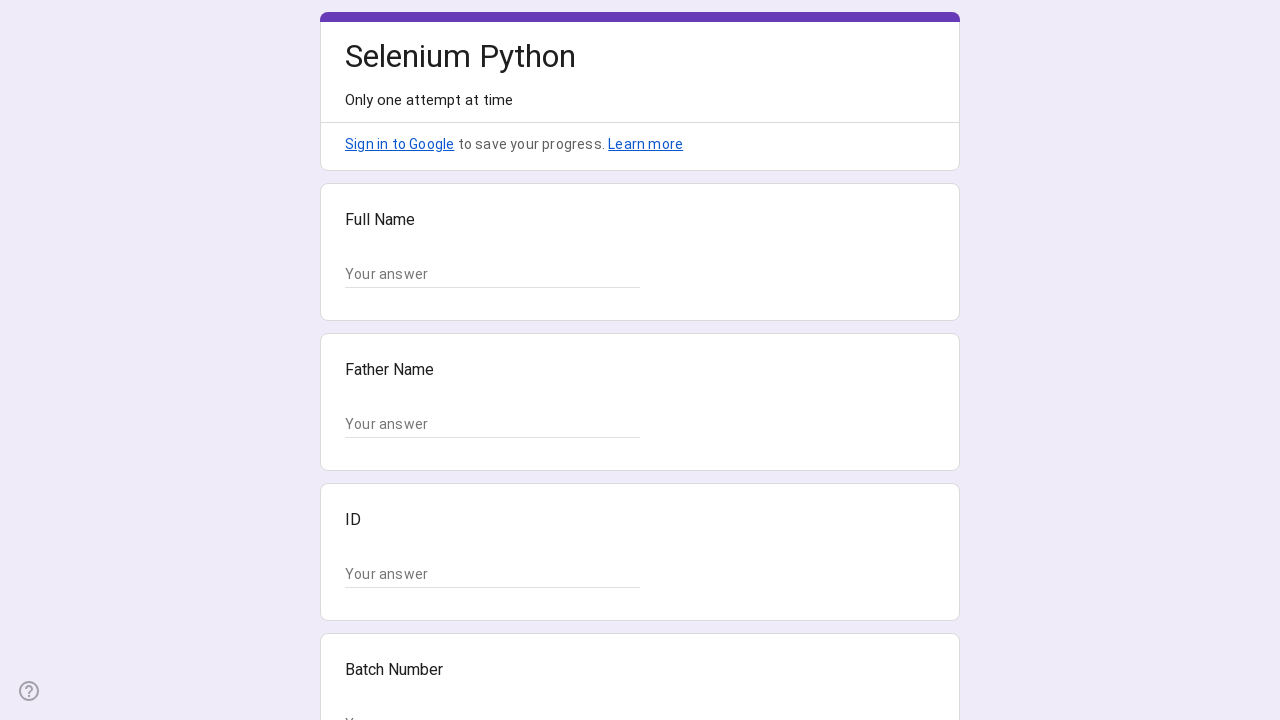

Form input fields became visible
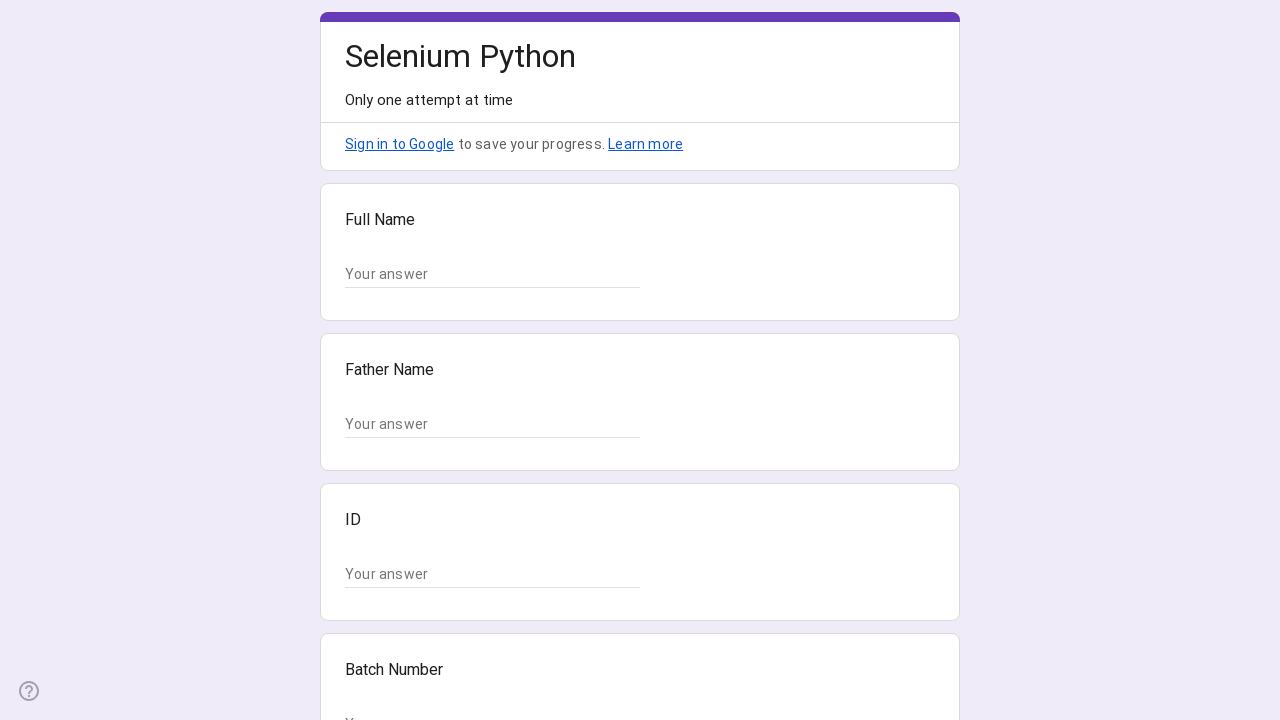

Located all form input fields
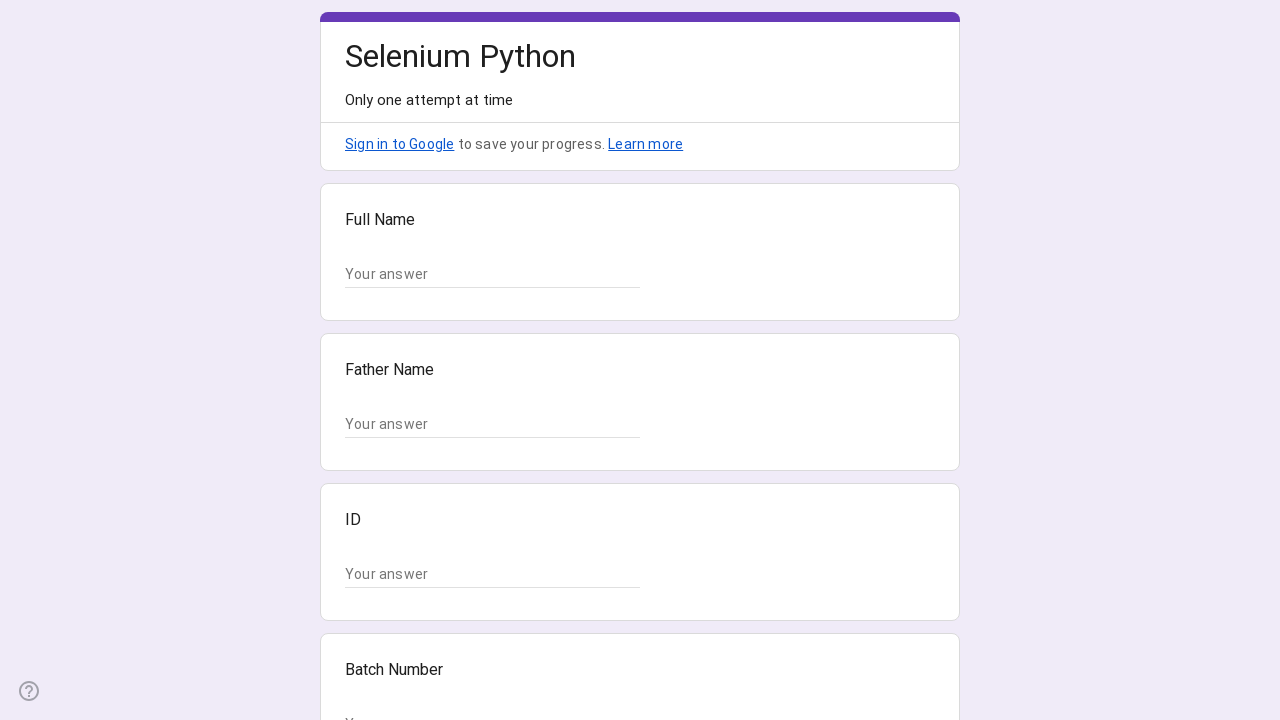

Filled Full Name field with 'Sarah Martinez' on input.whsOnd >> nth=0
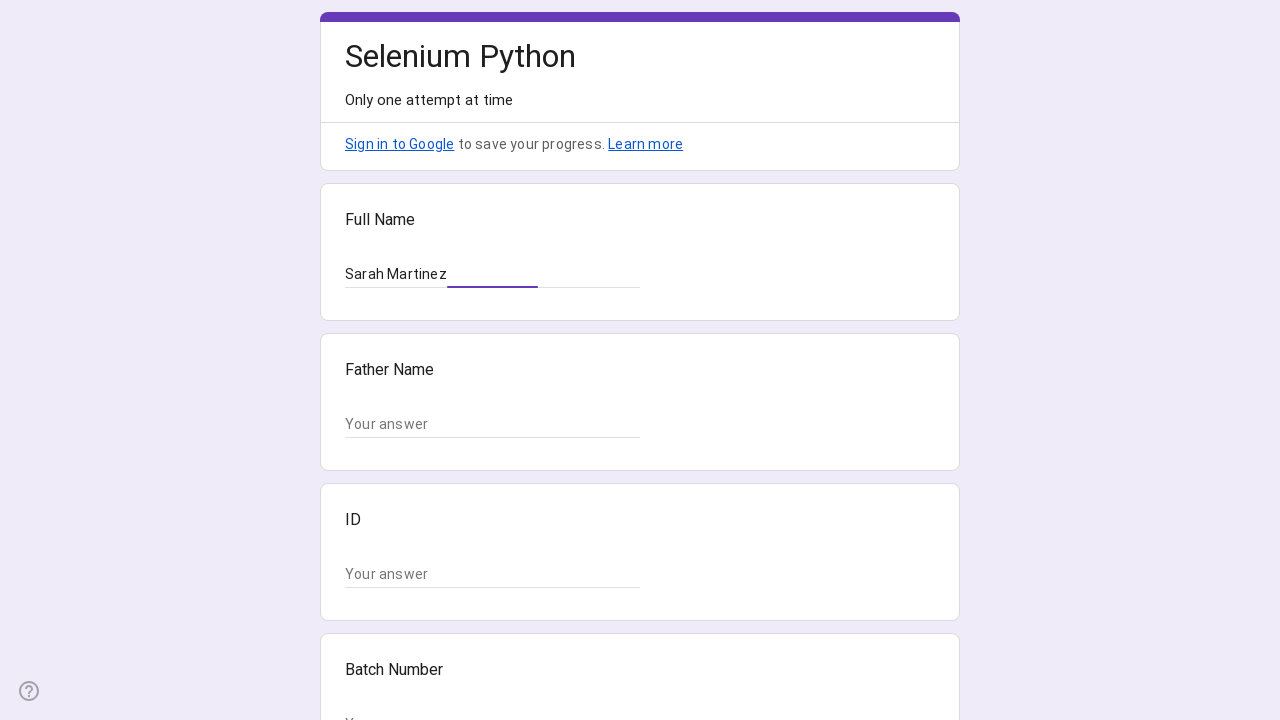

Filled Father Name field with 'Roberto Martinez' on input.whsOnd >> nth=1
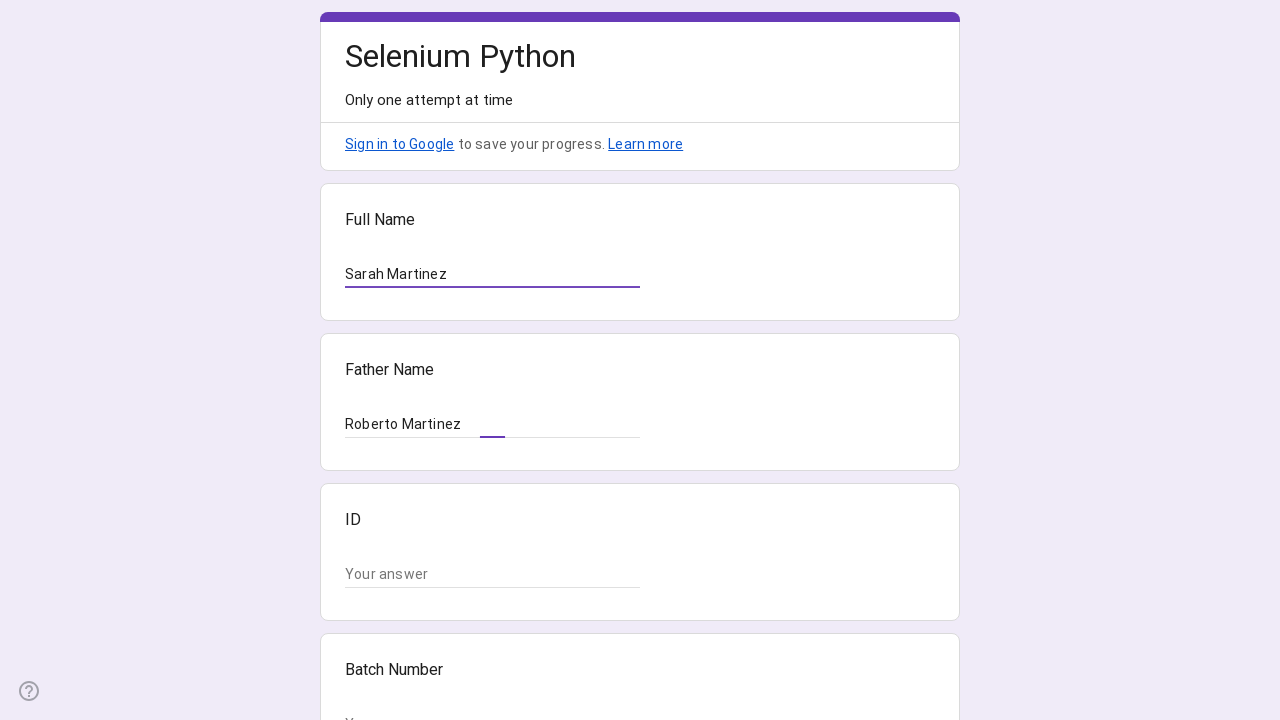

Filled ID field with '78432' on input.whsOnd >> nth=2
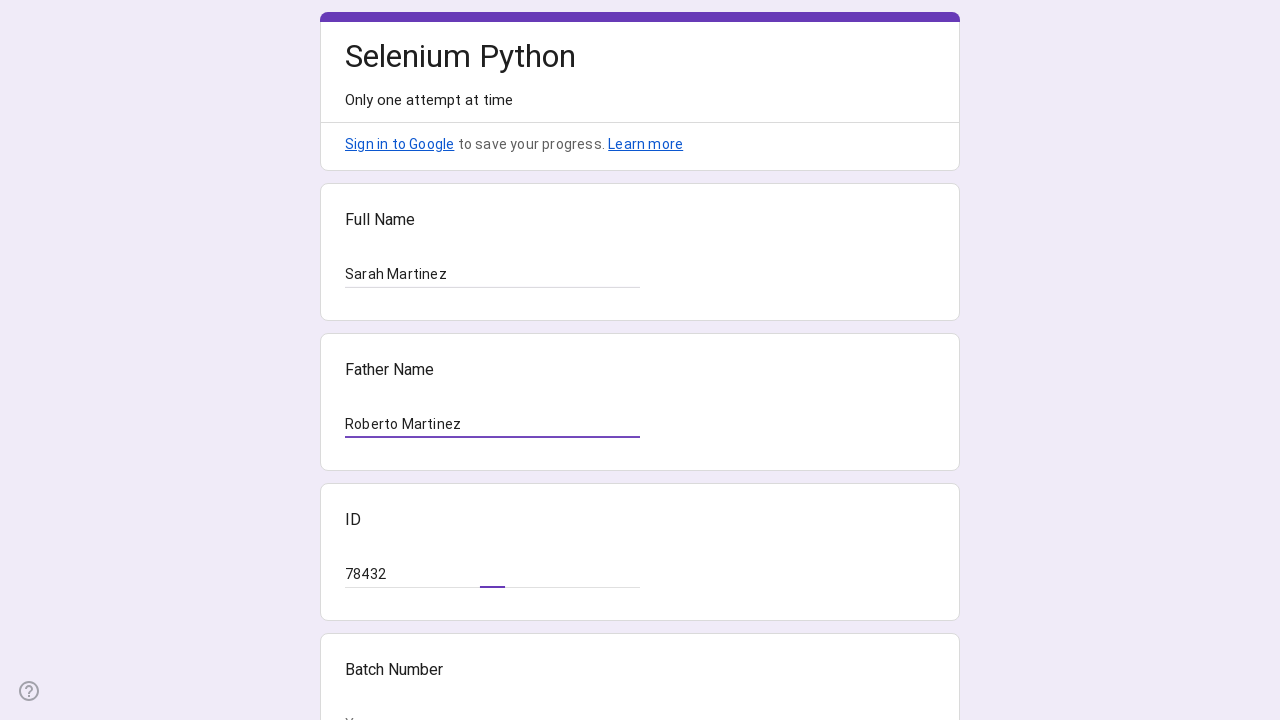

Filled Age/Roll No. field with '29' on input.whsOnd >> nth=3
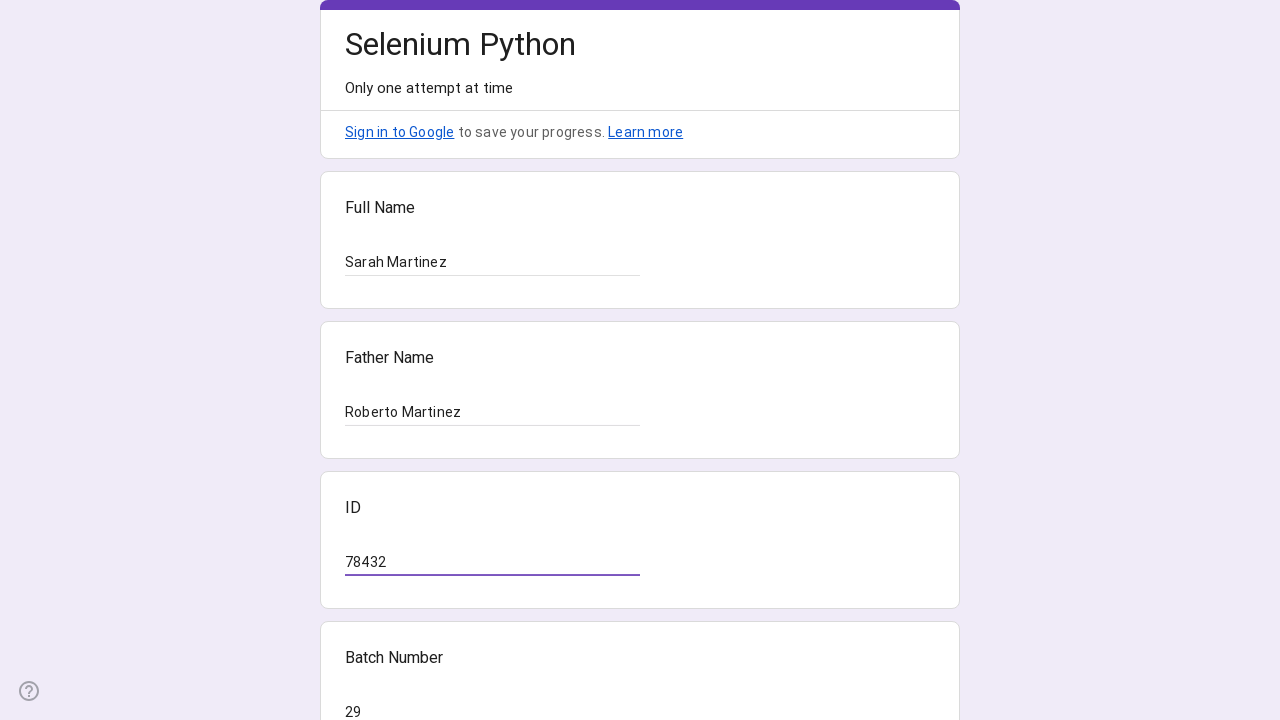

Filled Phone field with '05551234567' on input.whsOnd >> nth=4
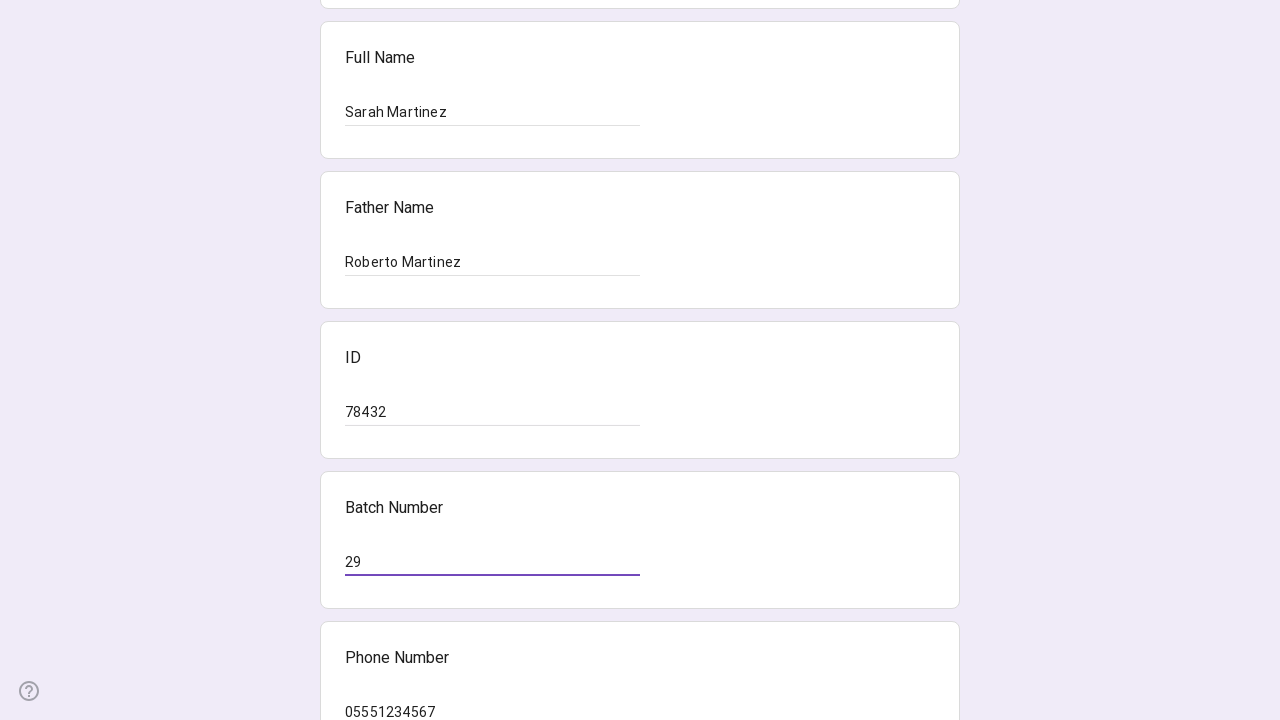

Filled Email field with 'sarah.martinez@example.com' on input.whsOnd >> nth=5
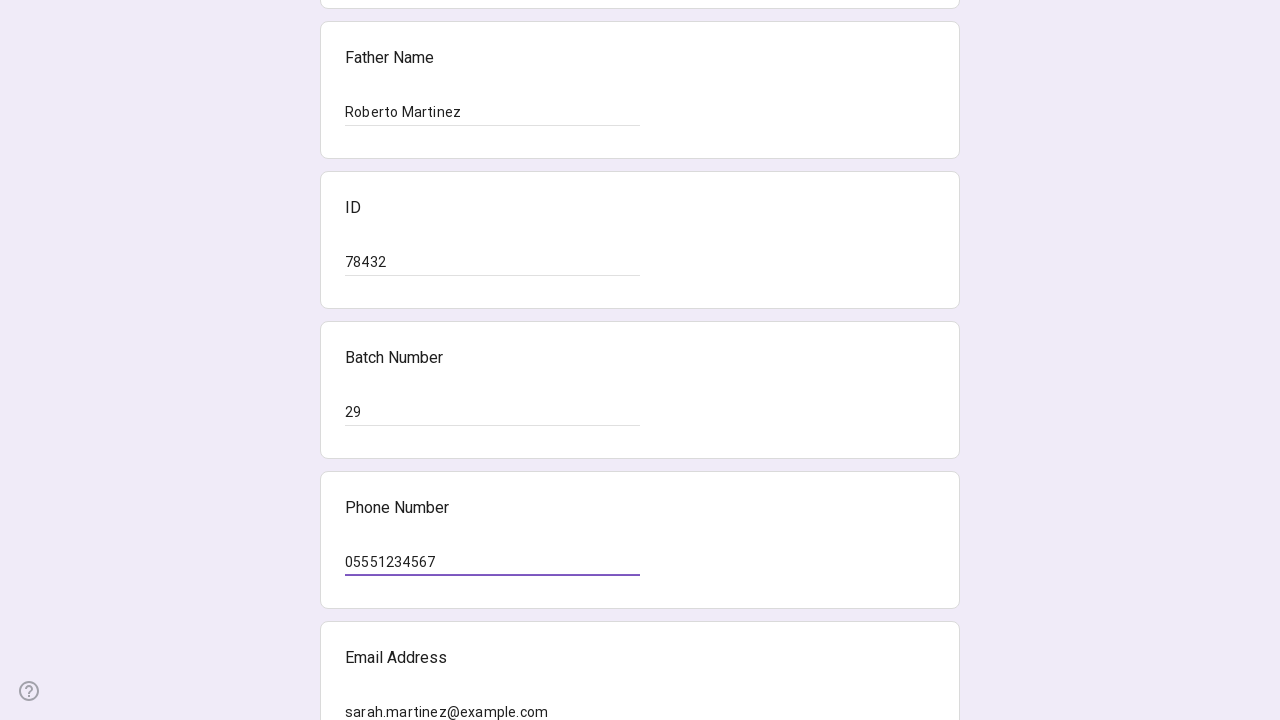

Clicked Submit button to submit the form at (369, 533) on xpath=//span[text()="Submit"]
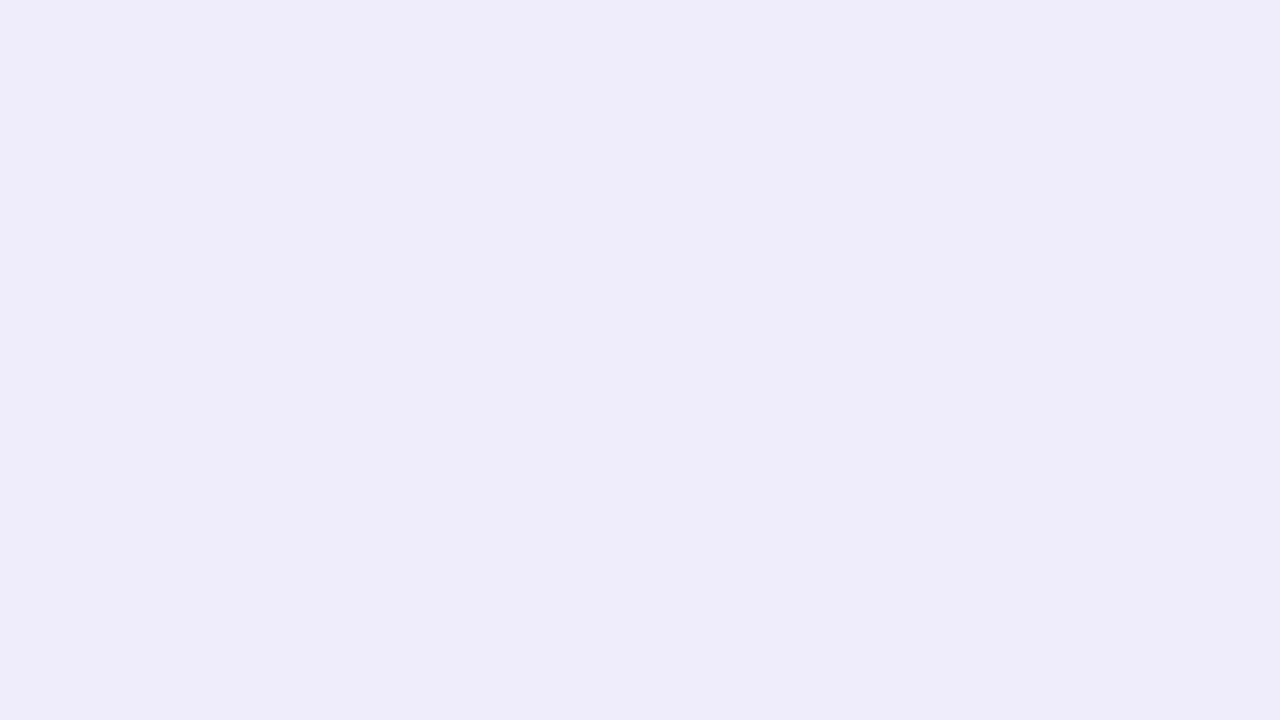

Form submission completed and network became idle
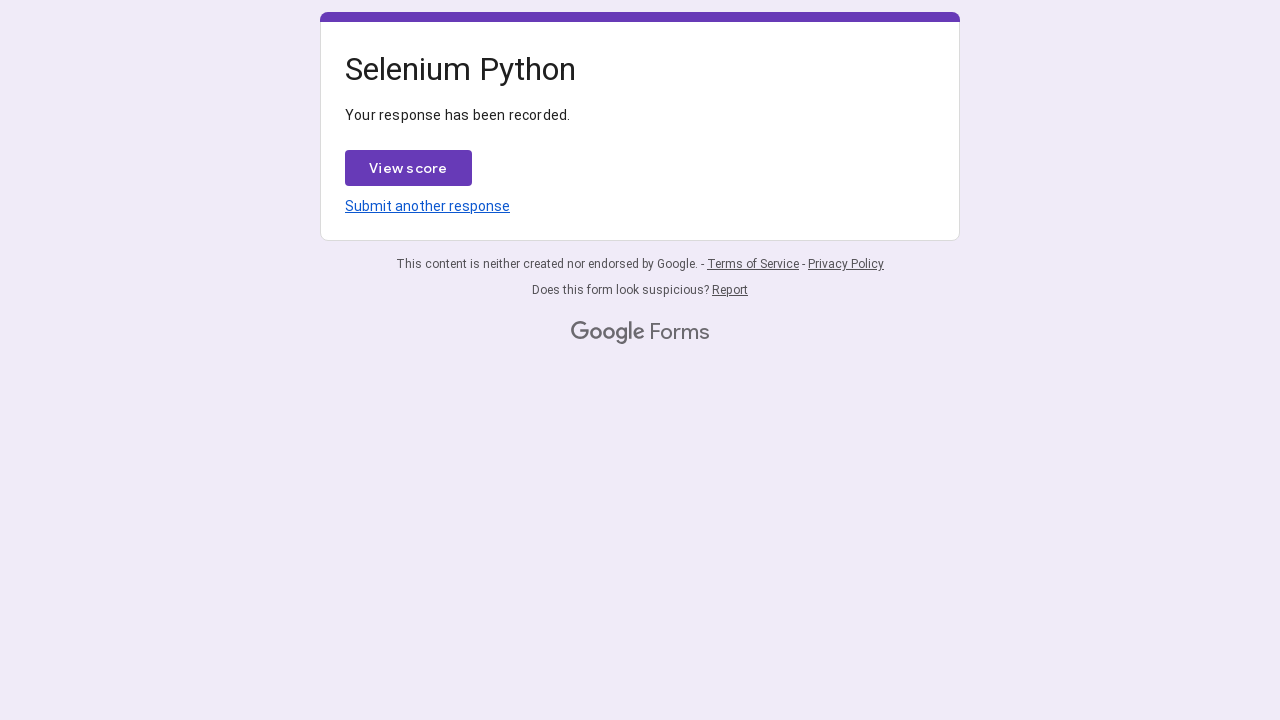

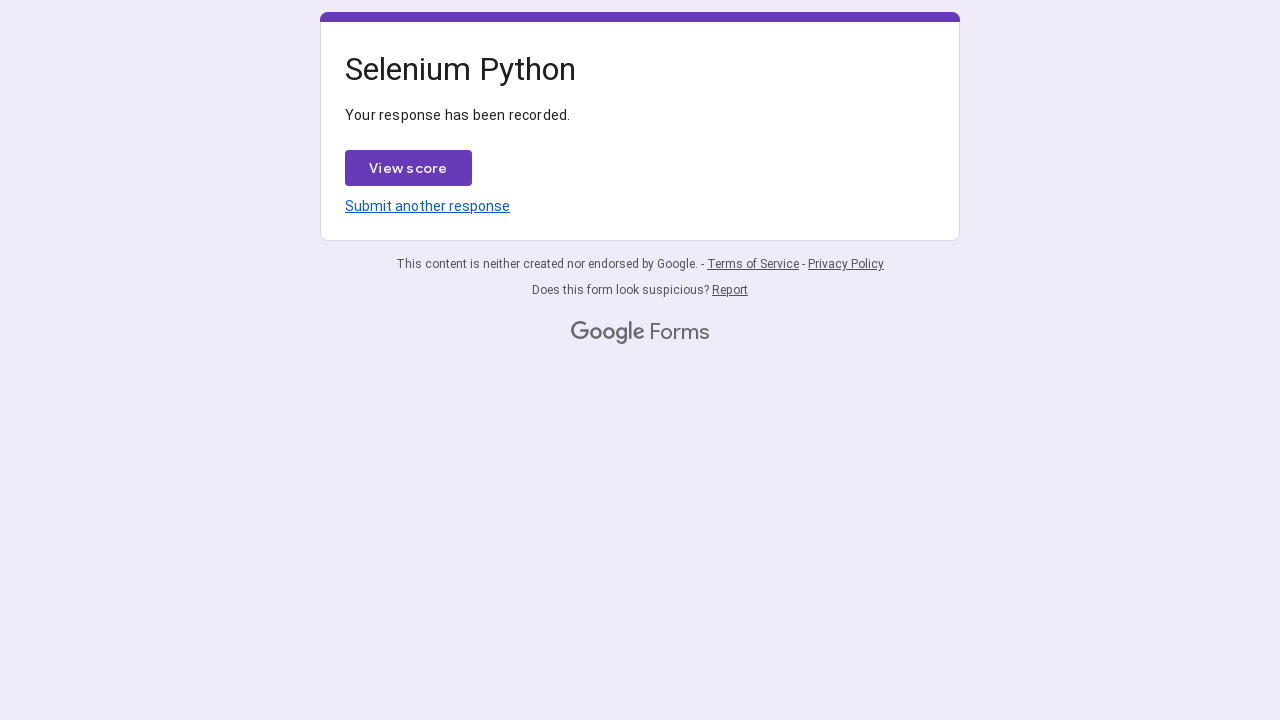